Tests drag and drop functionality on the jQuery UI demo page by dragging an element and dropping it onto a target droppable area within an iframe.

Starting URL: https://jqueryui.com/droppable/

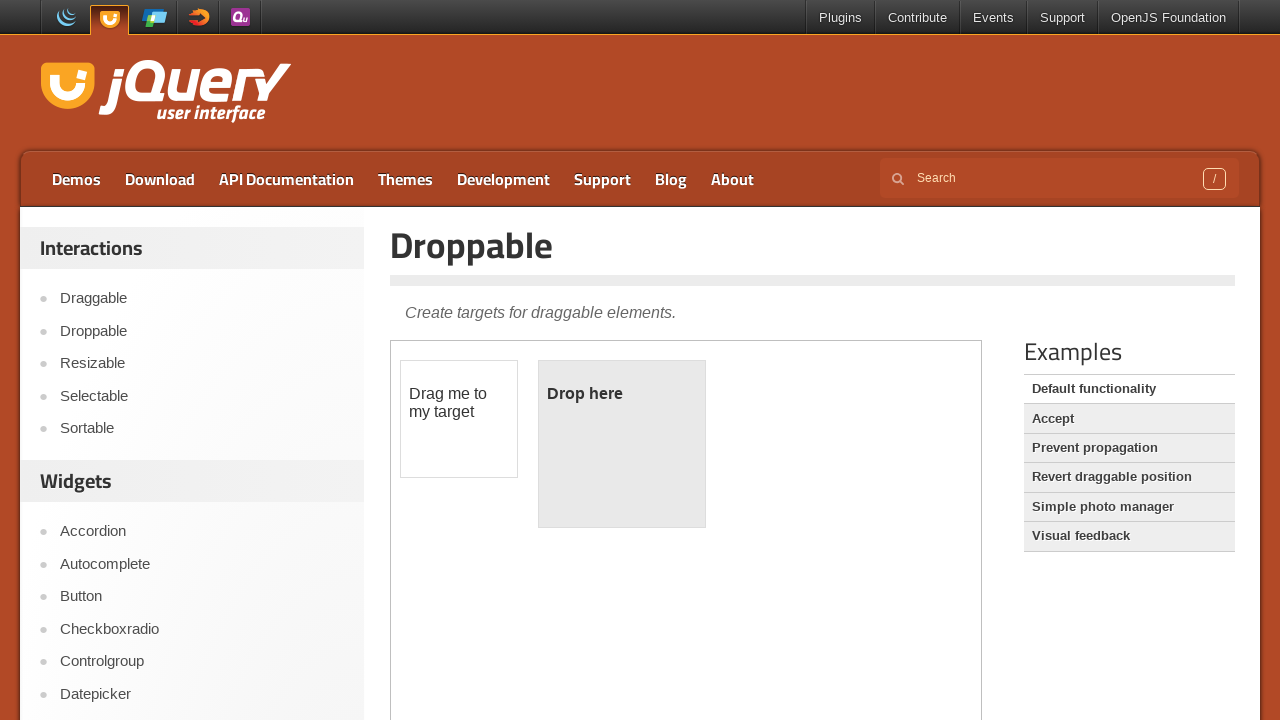

Located the demo iframe
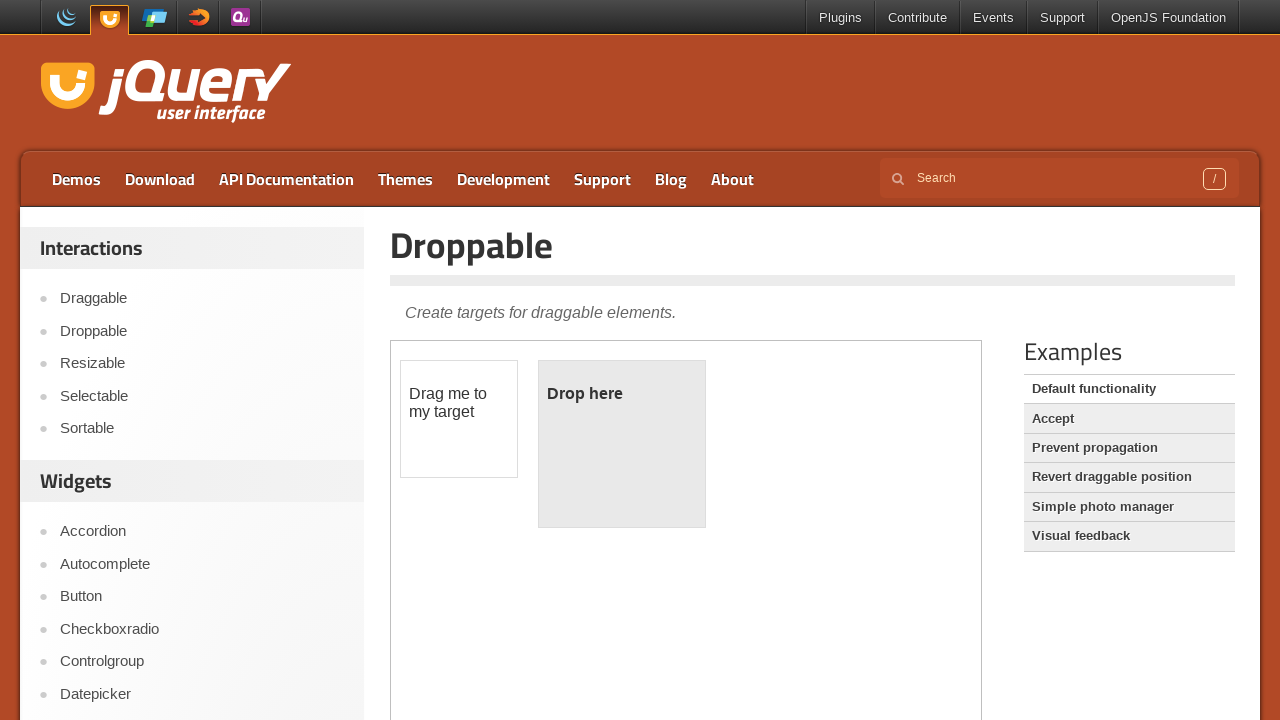

Located the draggable element within the iframe
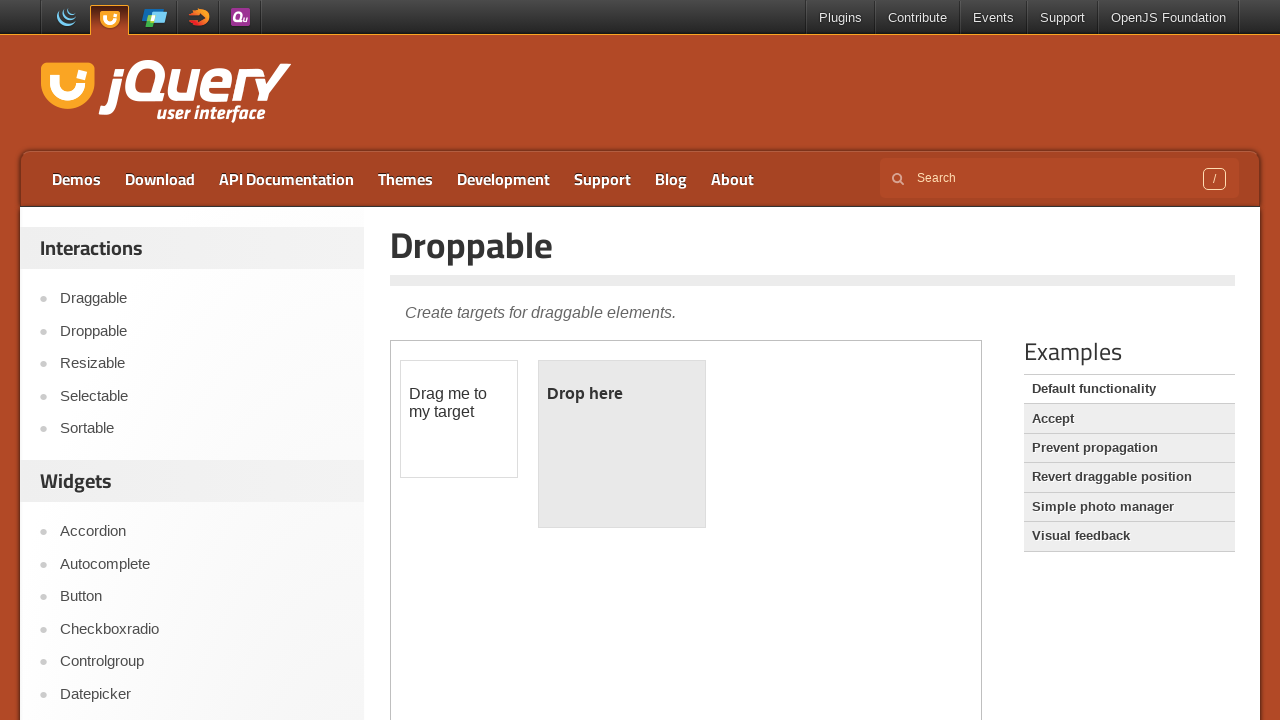

Located the droppable target element within the iframe
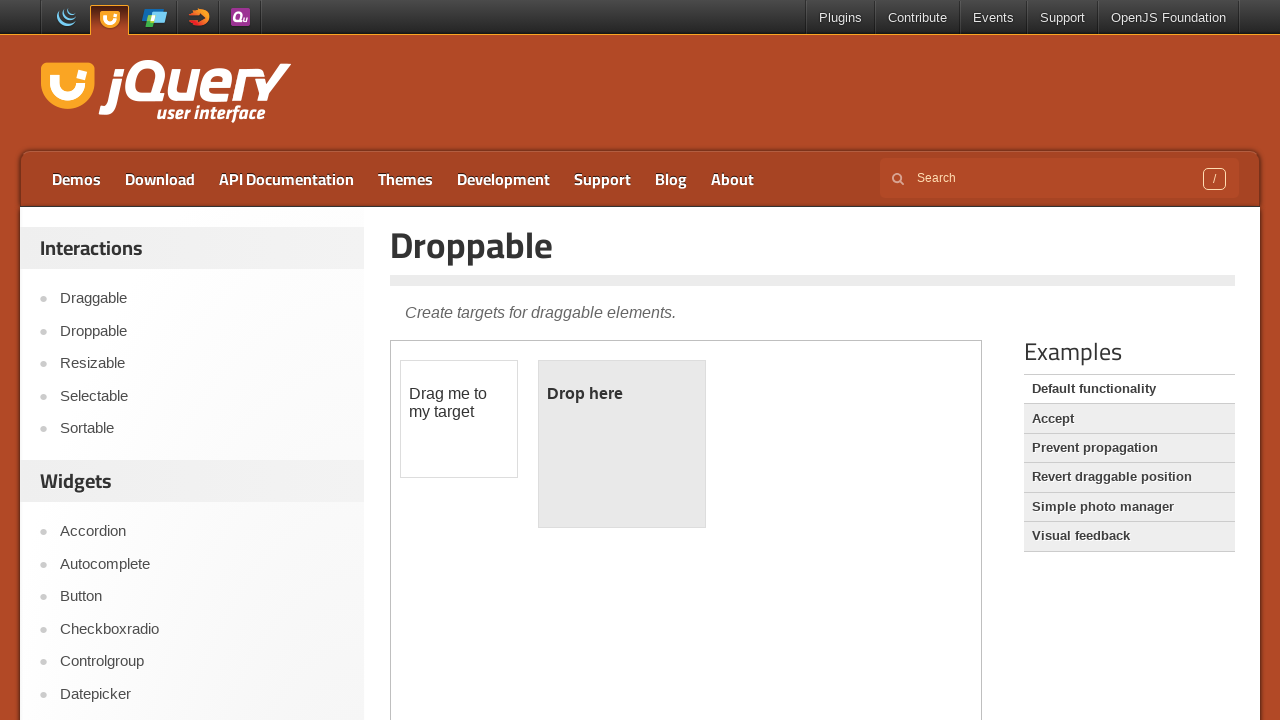

Dragged the draggable element onto the droppable target at (622, 444)
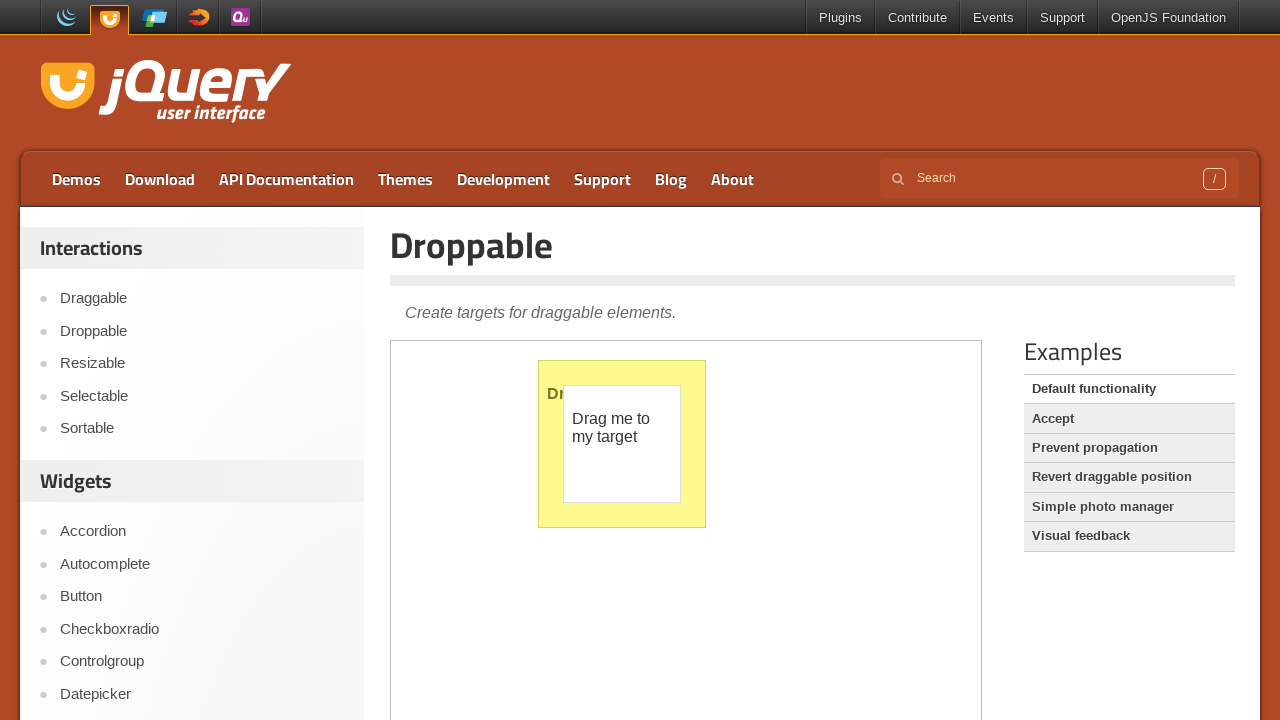

Waited 500ms for drag and drop animation to complete
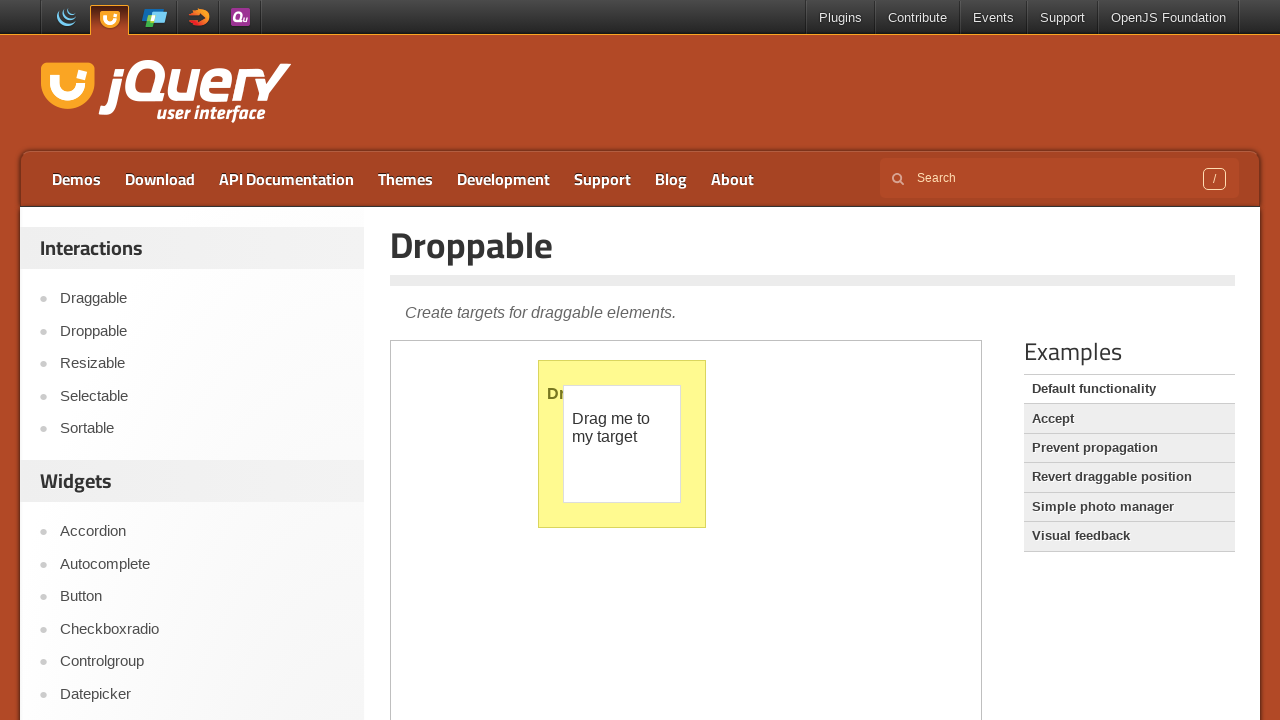

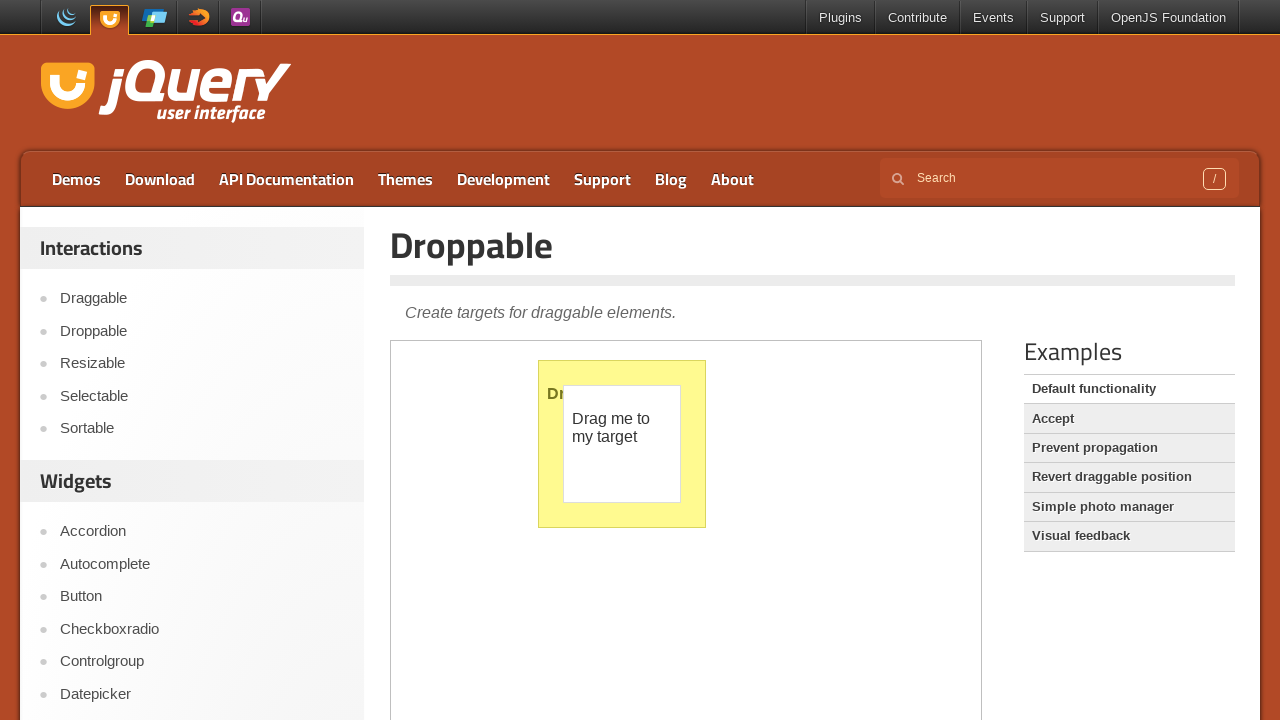